Verifies that the "Register Now" button is displayed on the HireRight homepage with the correct text

Starting URL: https://www.hireright.com

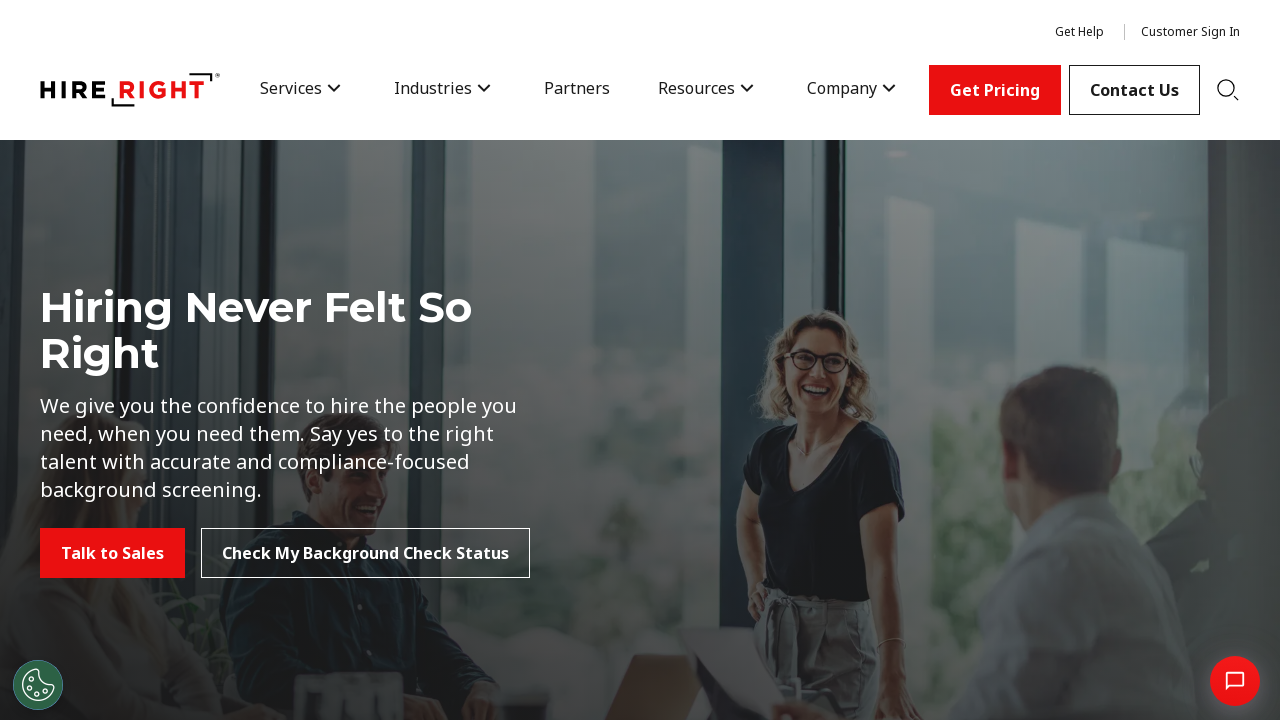

Navigated to HireRight homepage
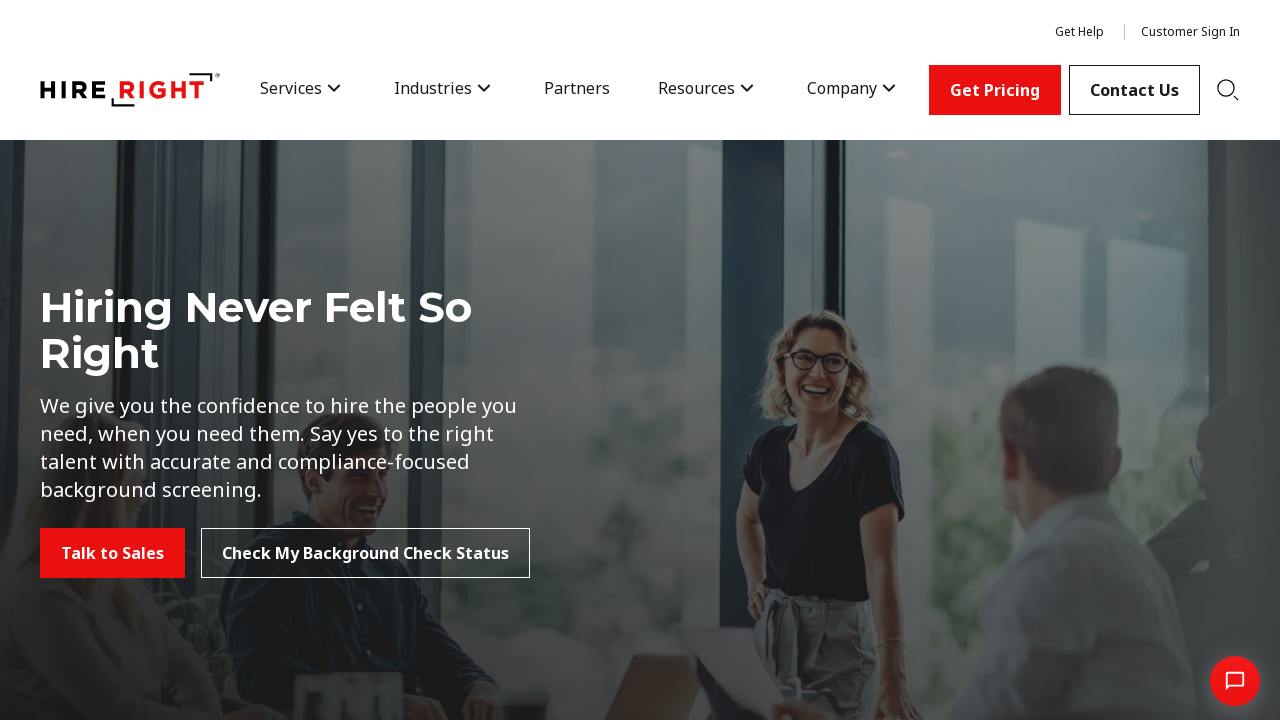

Located Register Now button element
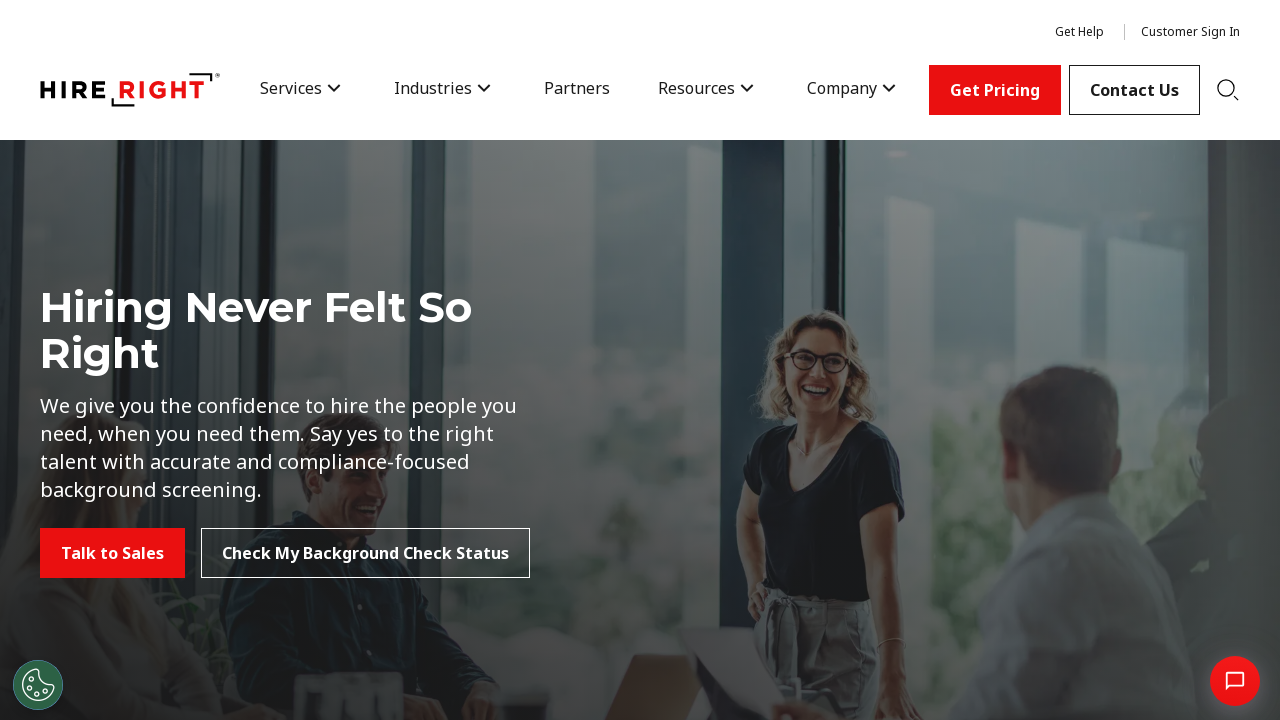

Register Now button is visible on the page
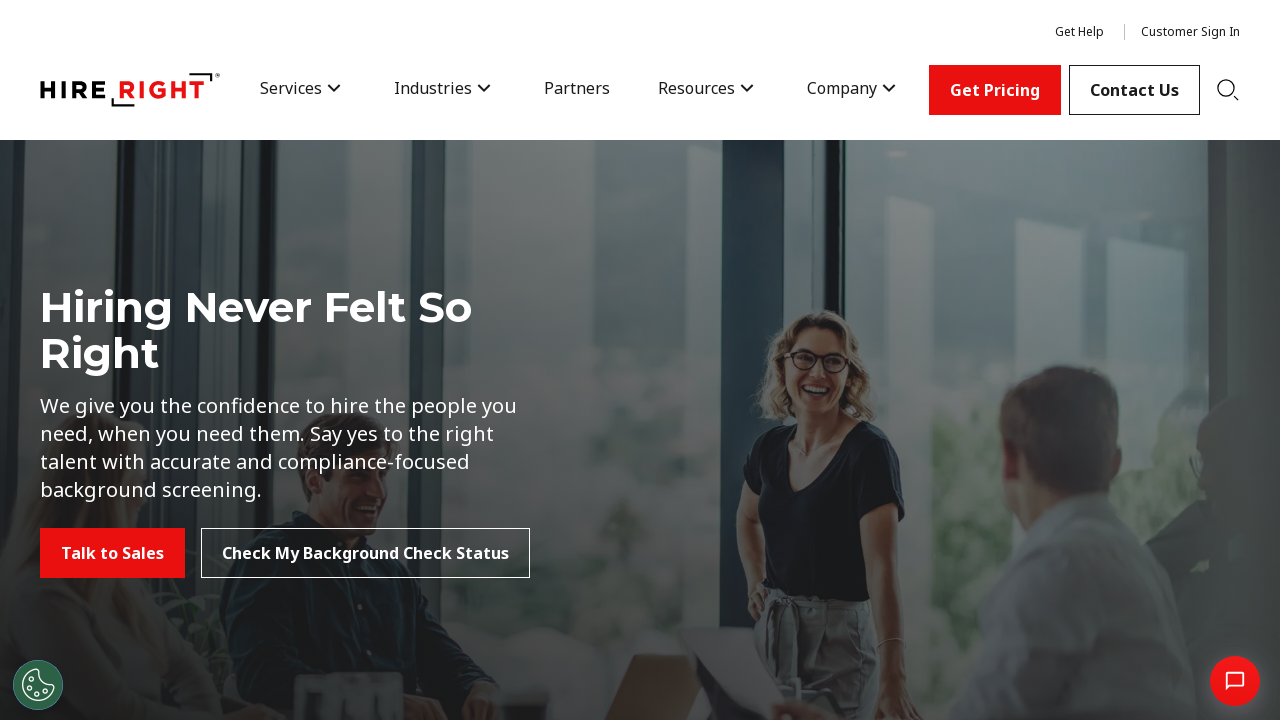

Verified Register Now button displays correct text
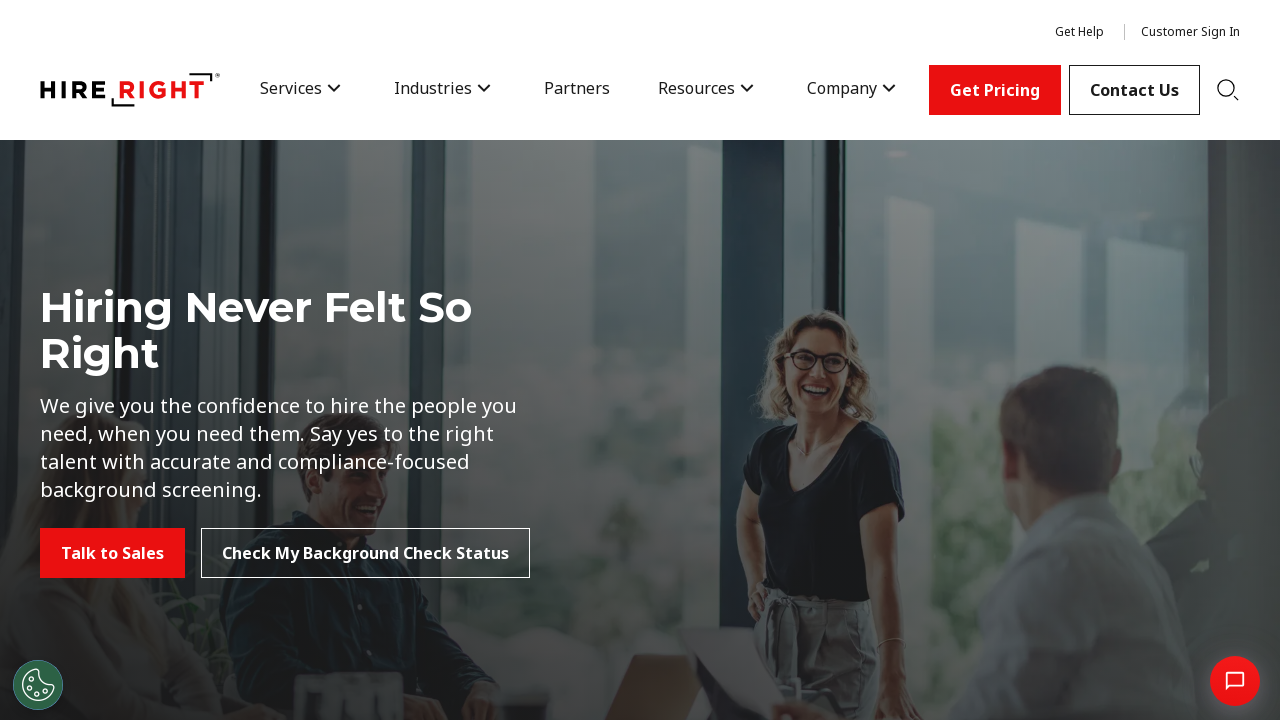

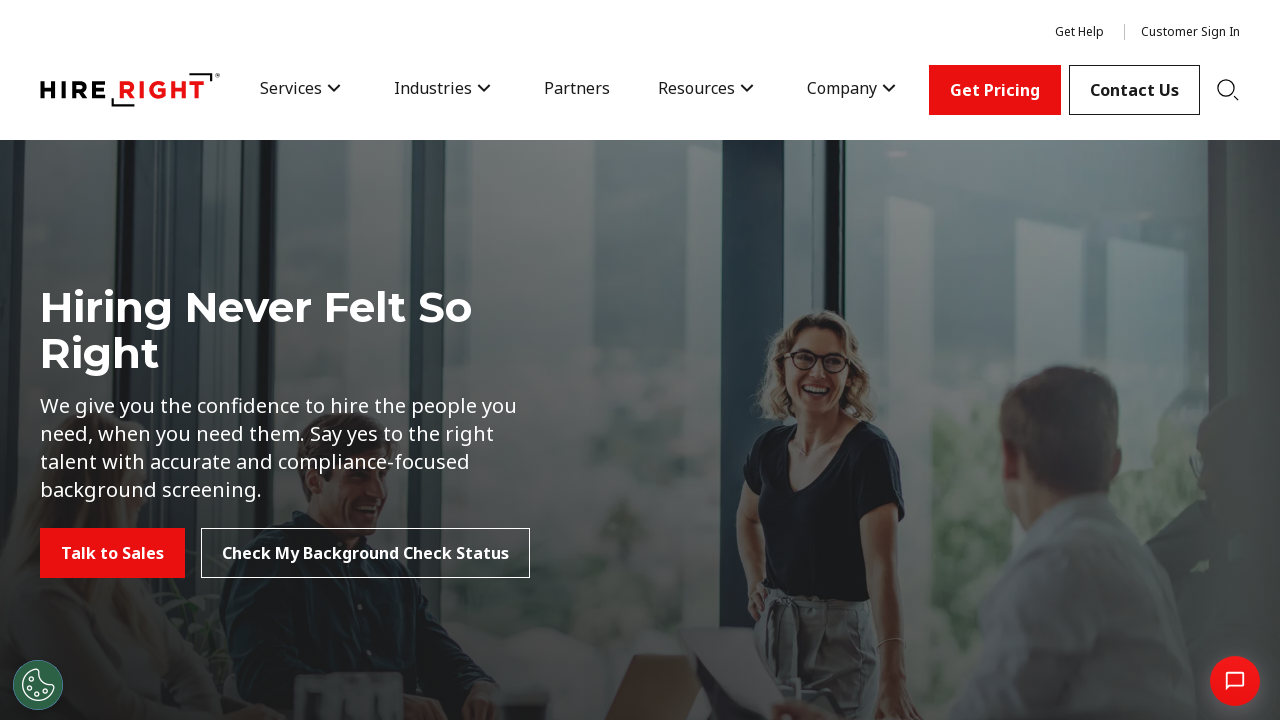